Tests the add and remove element functionality by clicking add button to create an element and then delete button to remove it

Starting URL: http://the-internet.herokuapp.com/

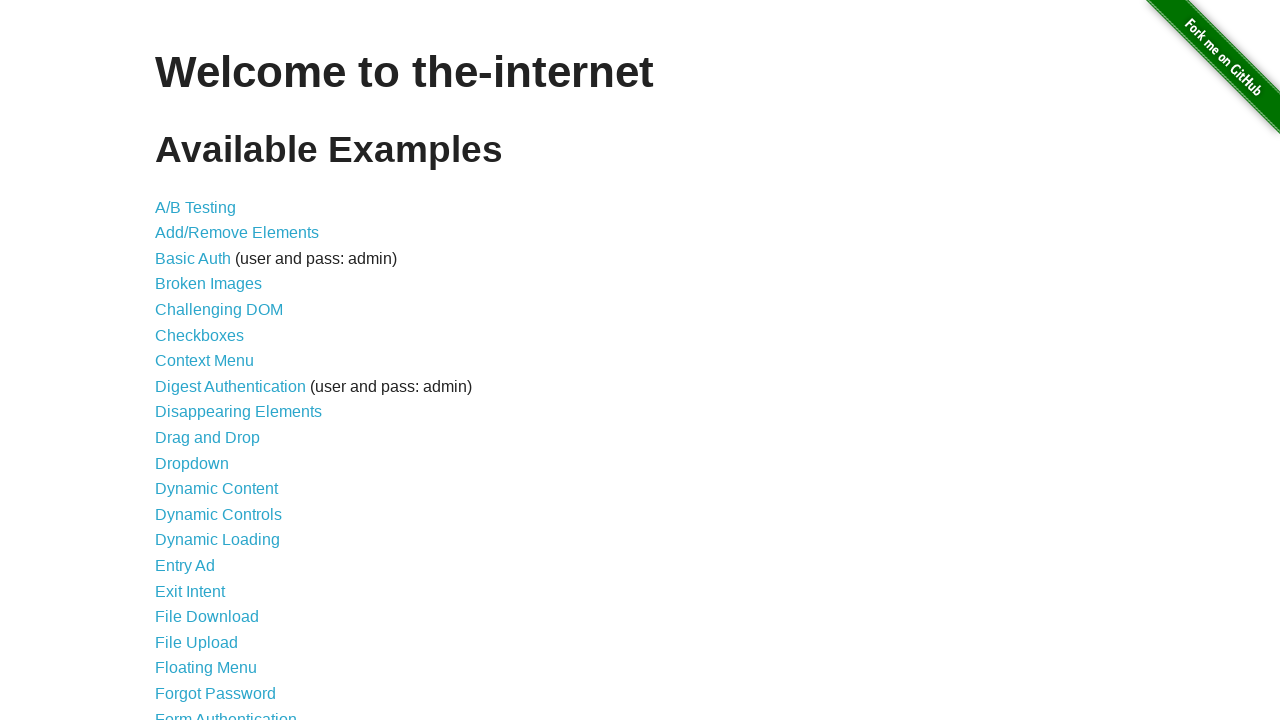

Navigated to the-internet.herokuapp.com homepage
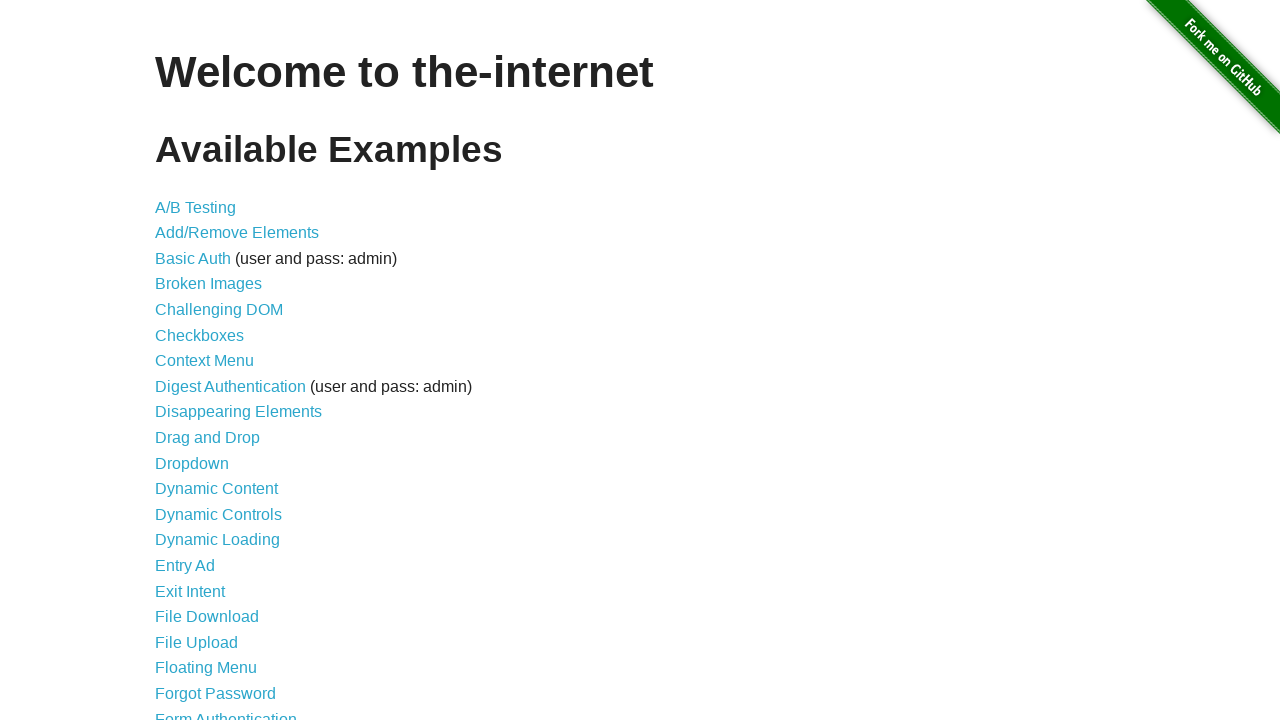

Clicked on add/remove element link at (237, 233) on a[href='/add_remove_elements/']
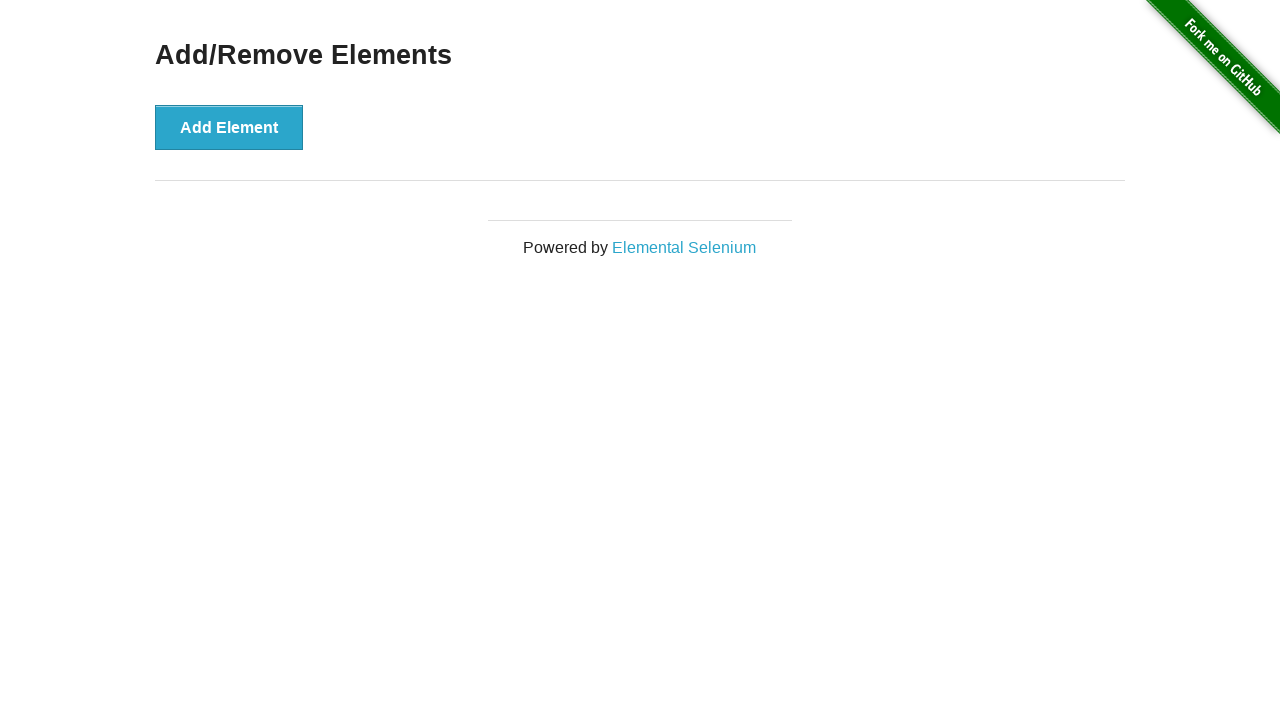

Clicked Add Element button to create a new element at (229, 127) on button[onclick='addElement()']
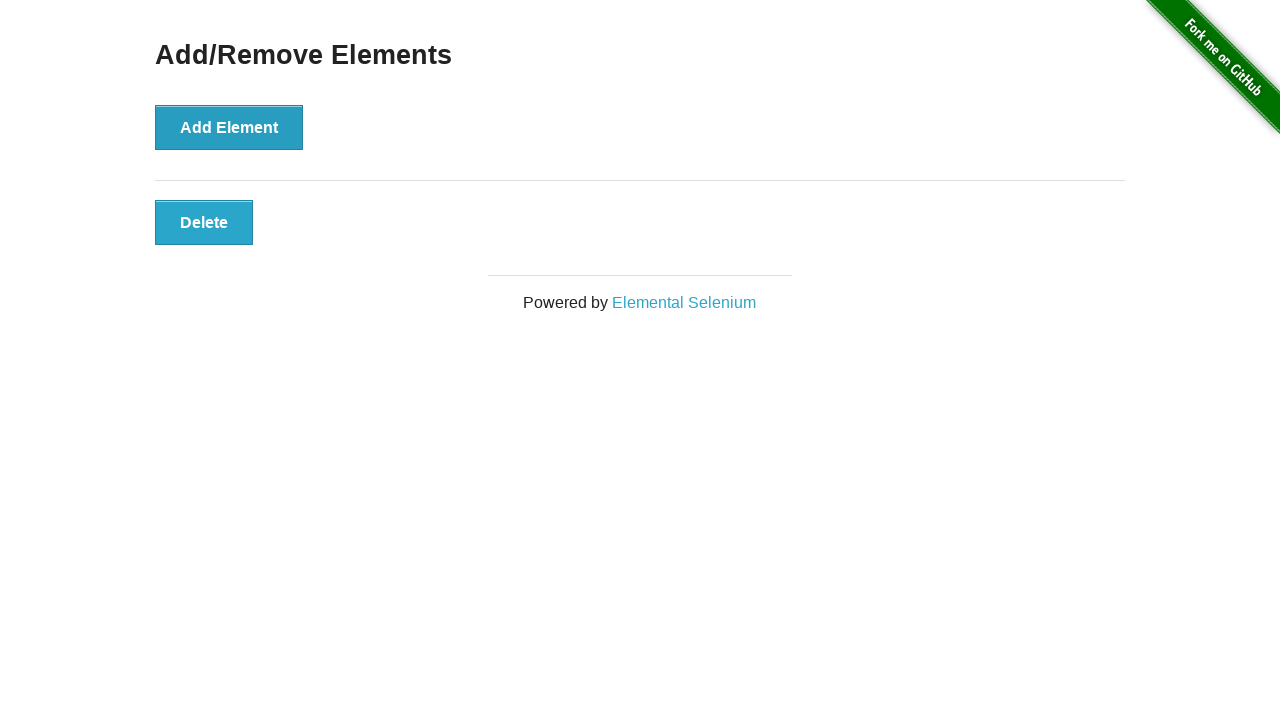

Clicked Delete button to remove the added element at (204, 222) on button.added-manually
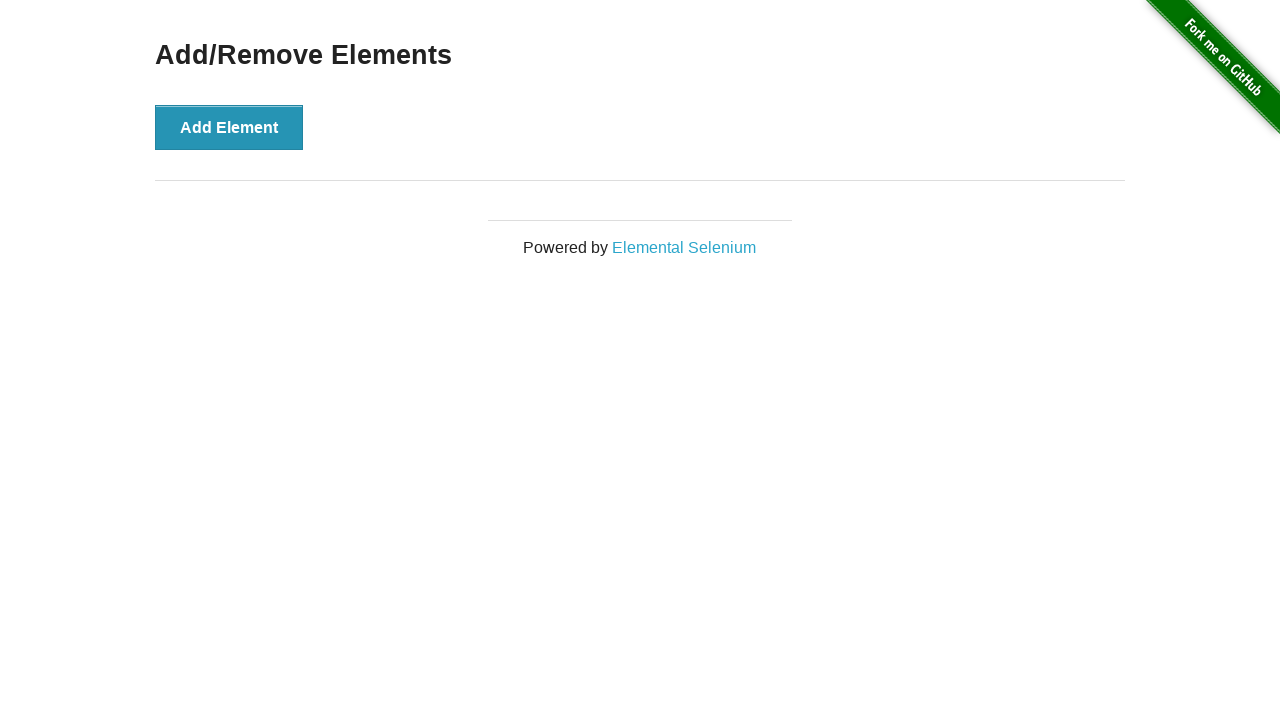

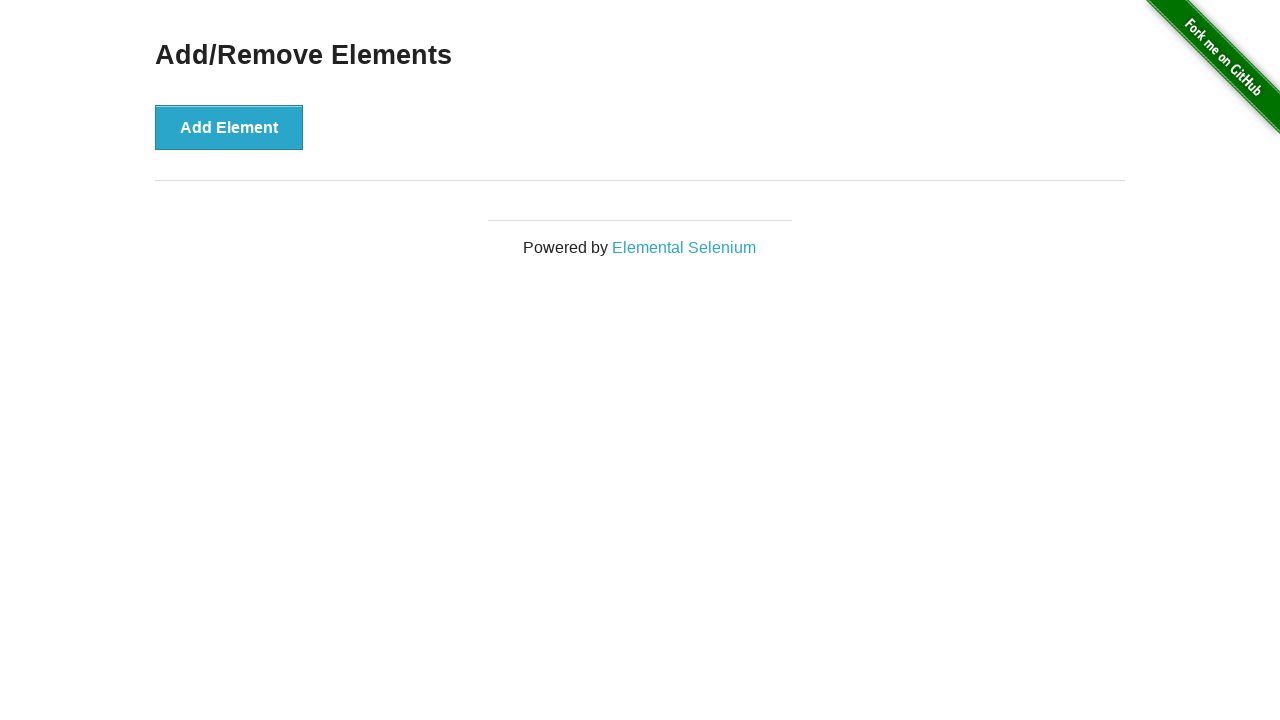